Tests page scrolling functionality by scrolling to the bottom of the page using JavaScript execution

Starting URL: https://testautomationpractice.blogspot.com/

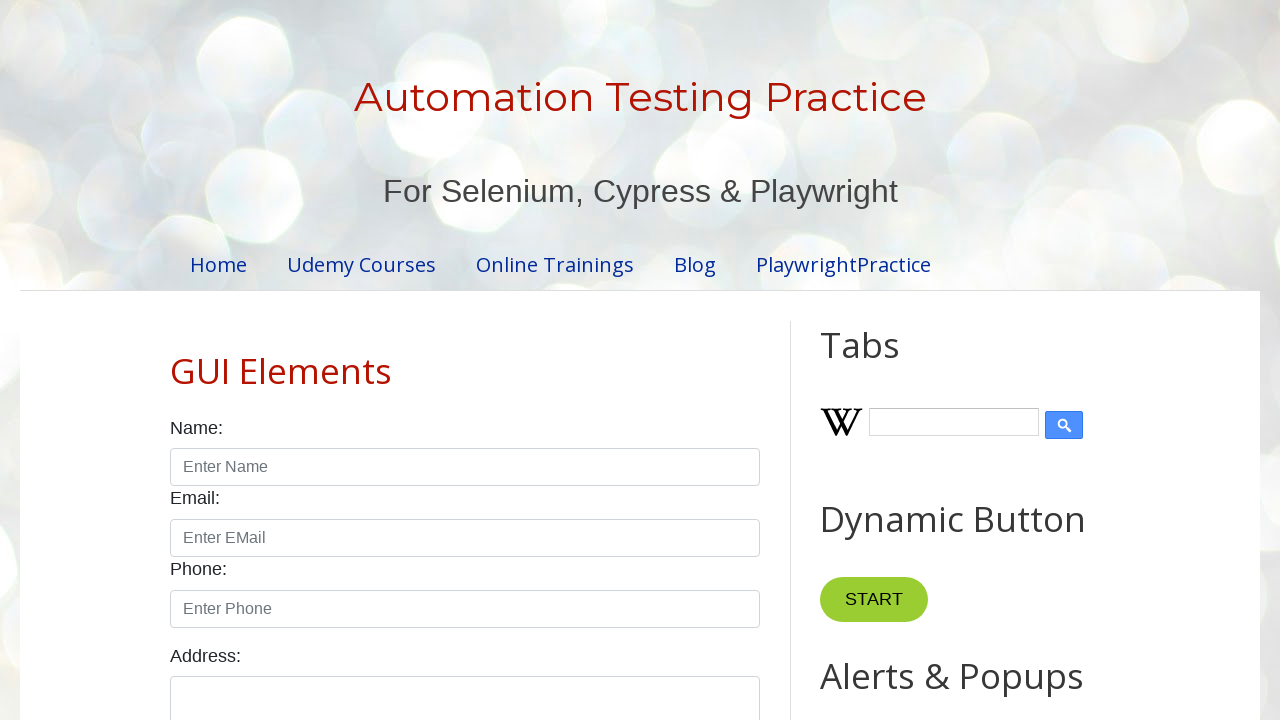

Scrolled to the bottom of the page using JavaScript execution
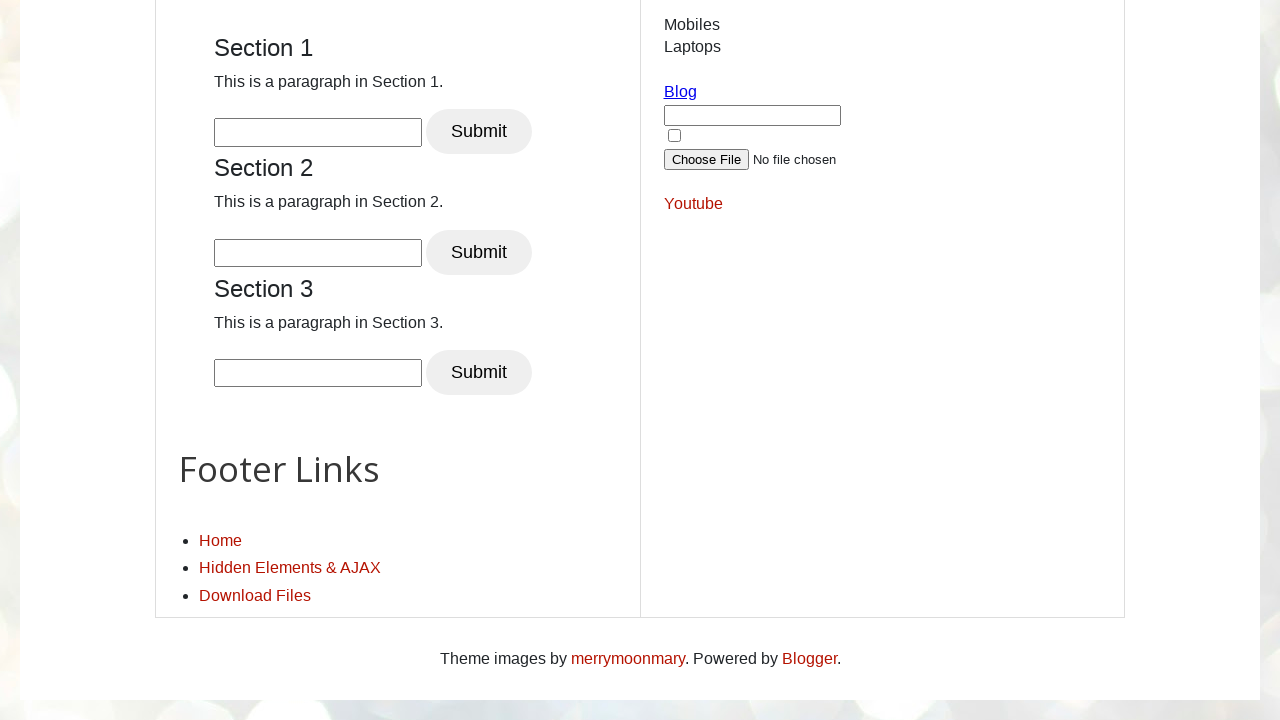

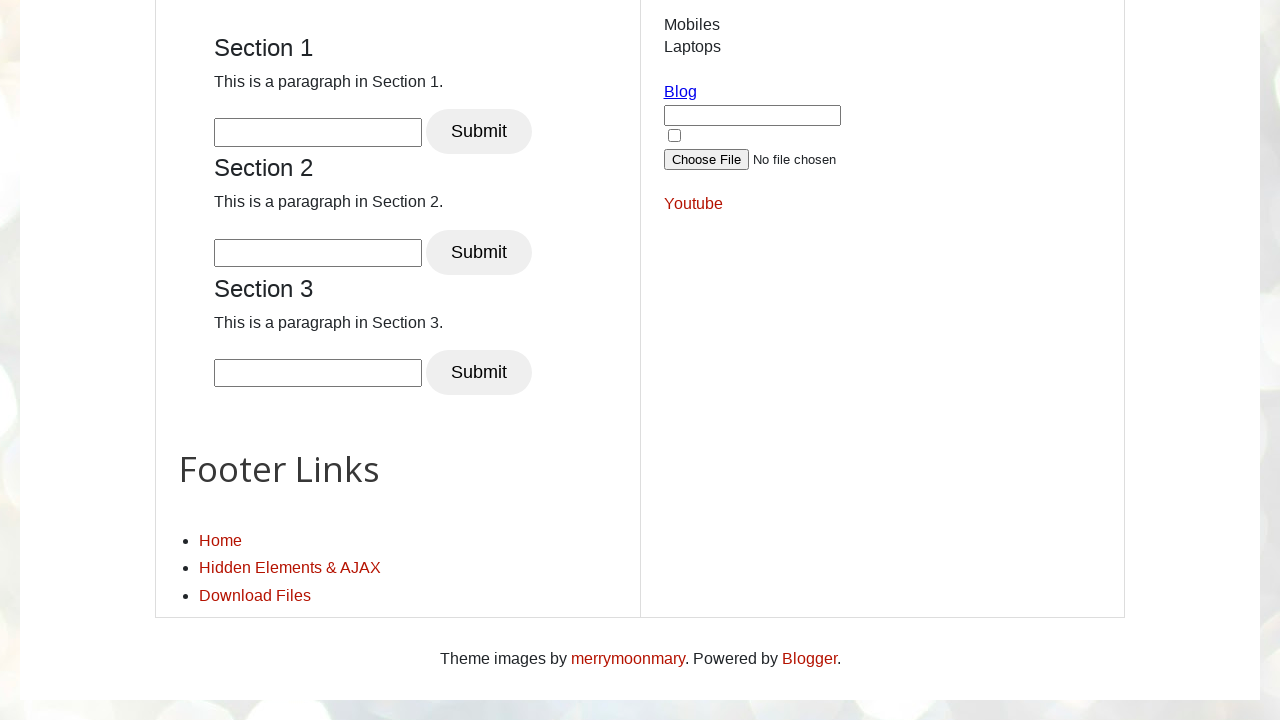